Tests JavaScript prompt dialog by entering text and accepting, then dismissing a second prompt

Starting URL: https://automationfc.github.io/basic-form/index.html

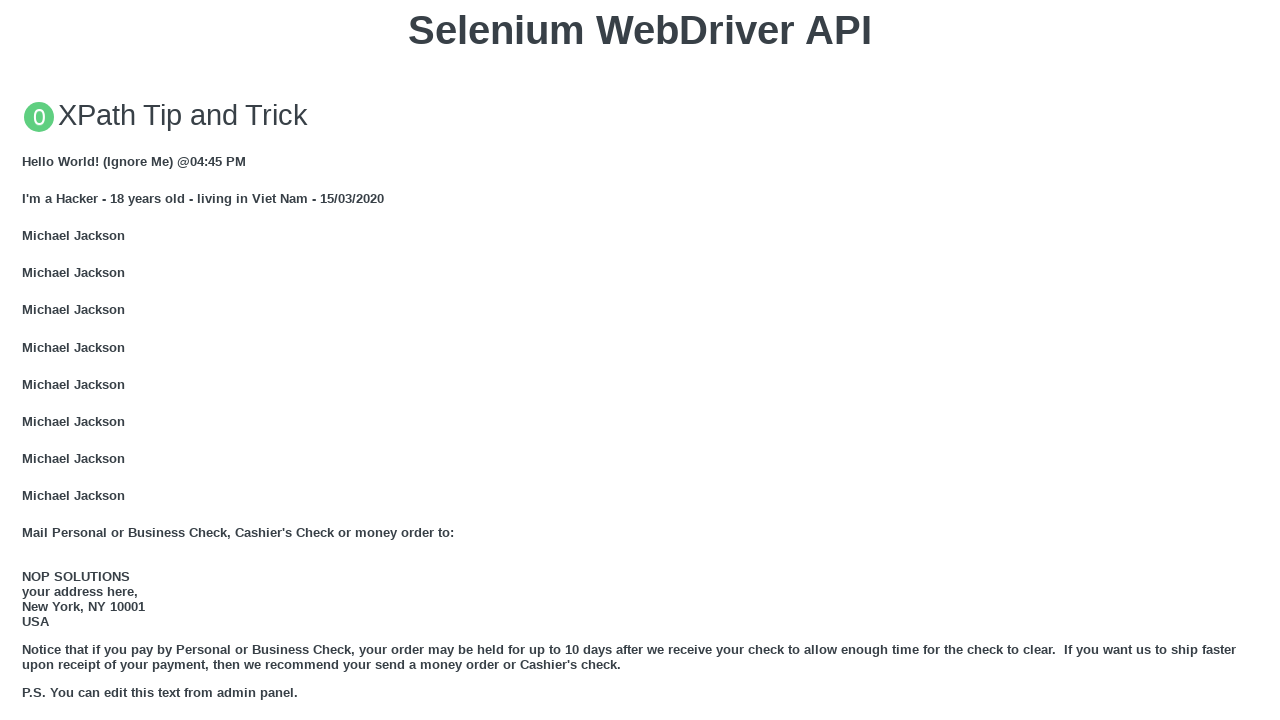

Set up dialog handler to accept prompt with text 'Test User Input'
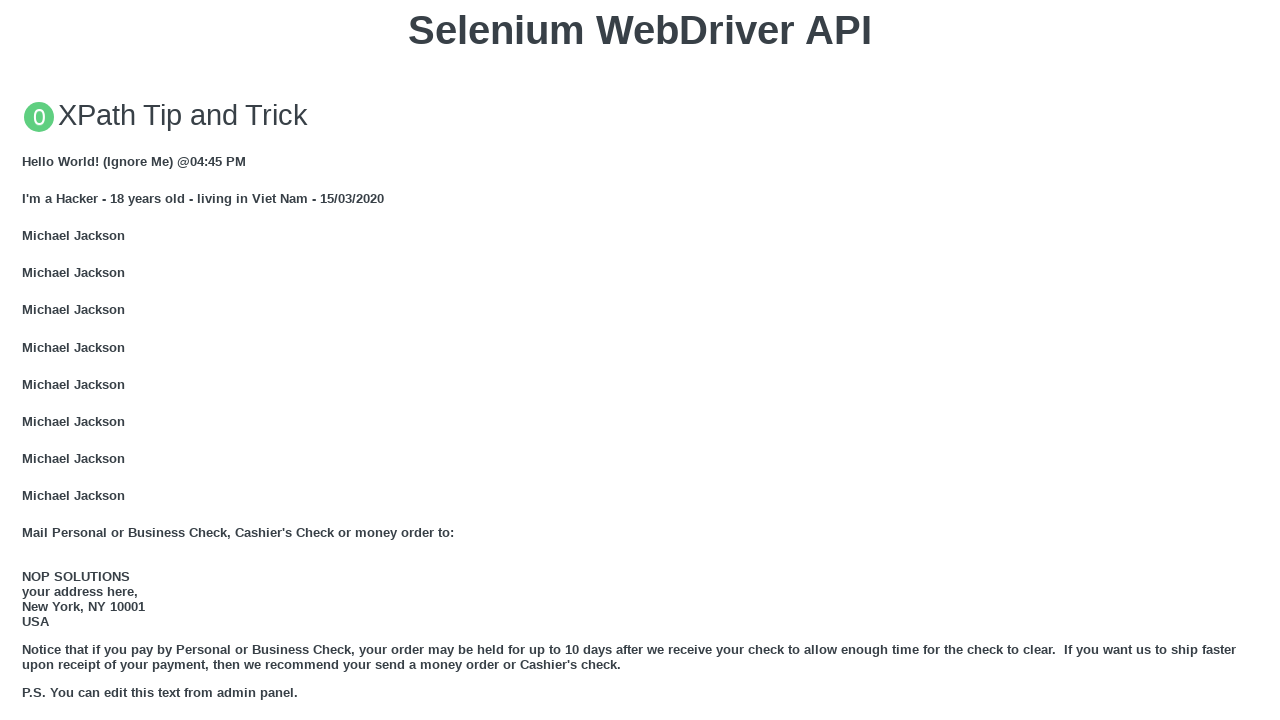

Clicked 'Click for JS Prompt' button to trigger first prompt dialog at (640, 360) on xpath=//button[text()='Click for JS Prompt']
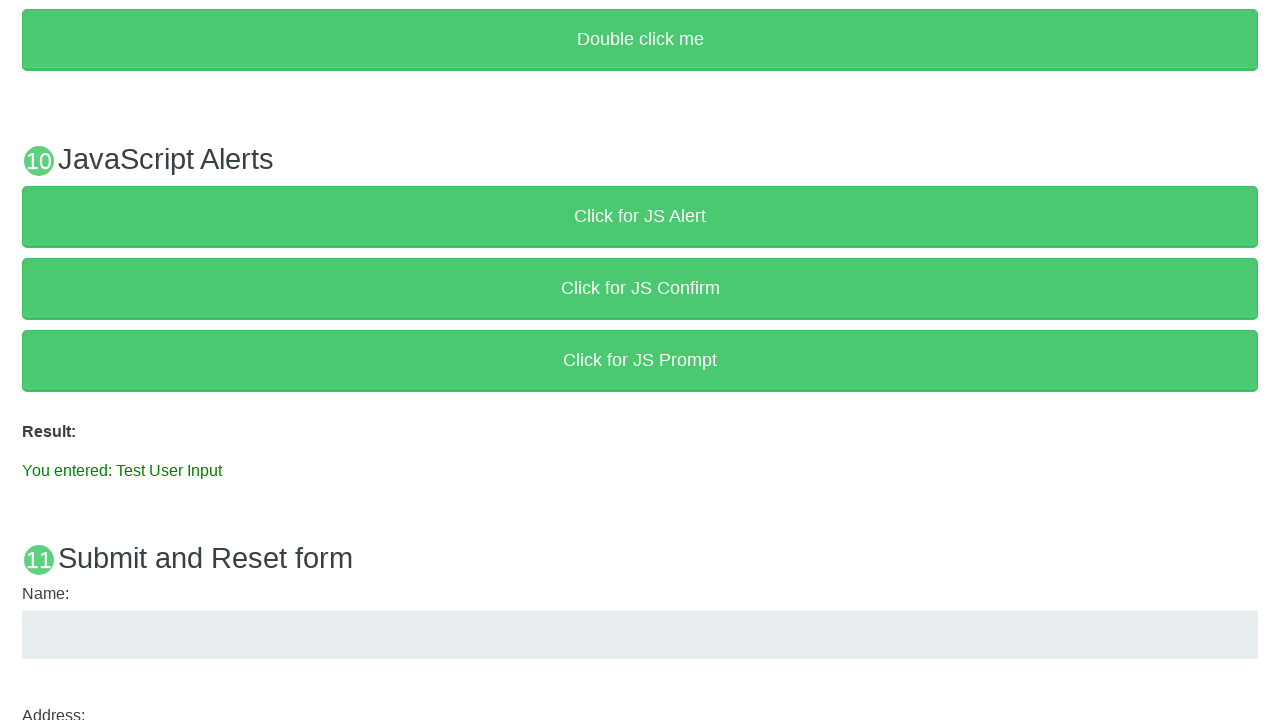

Verified result text displays 'You entered: Test User Input'
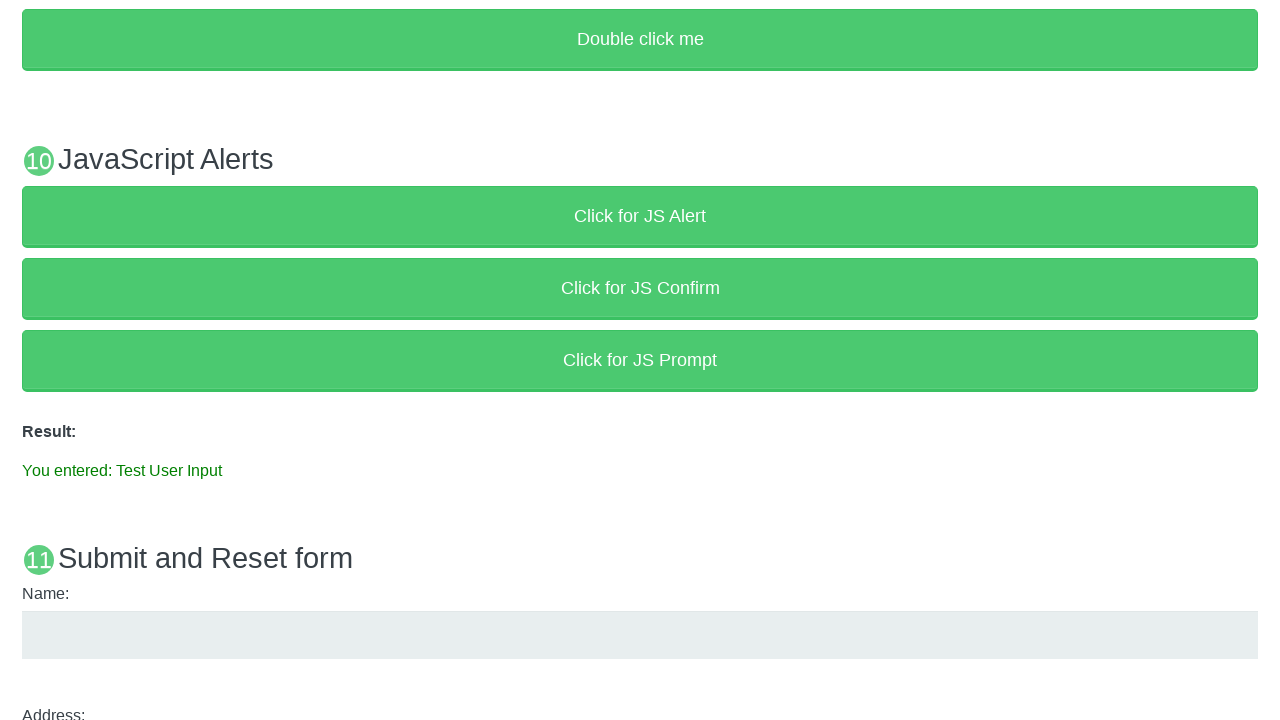

Set up dialog handler to dismiss second prompt
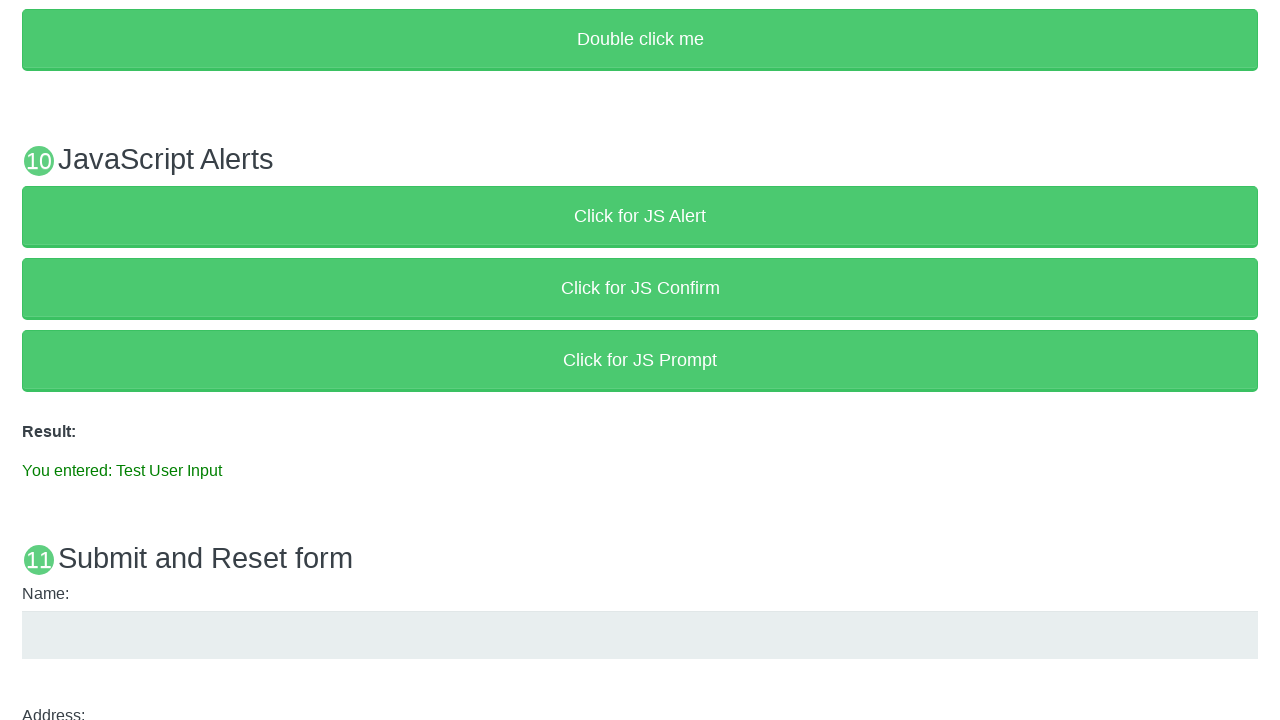

Clicked 'Click for JS Prompt' button to trigger second prompt dialog at (640, 360) on xpath=//button[text()='Click for JS Prompt']
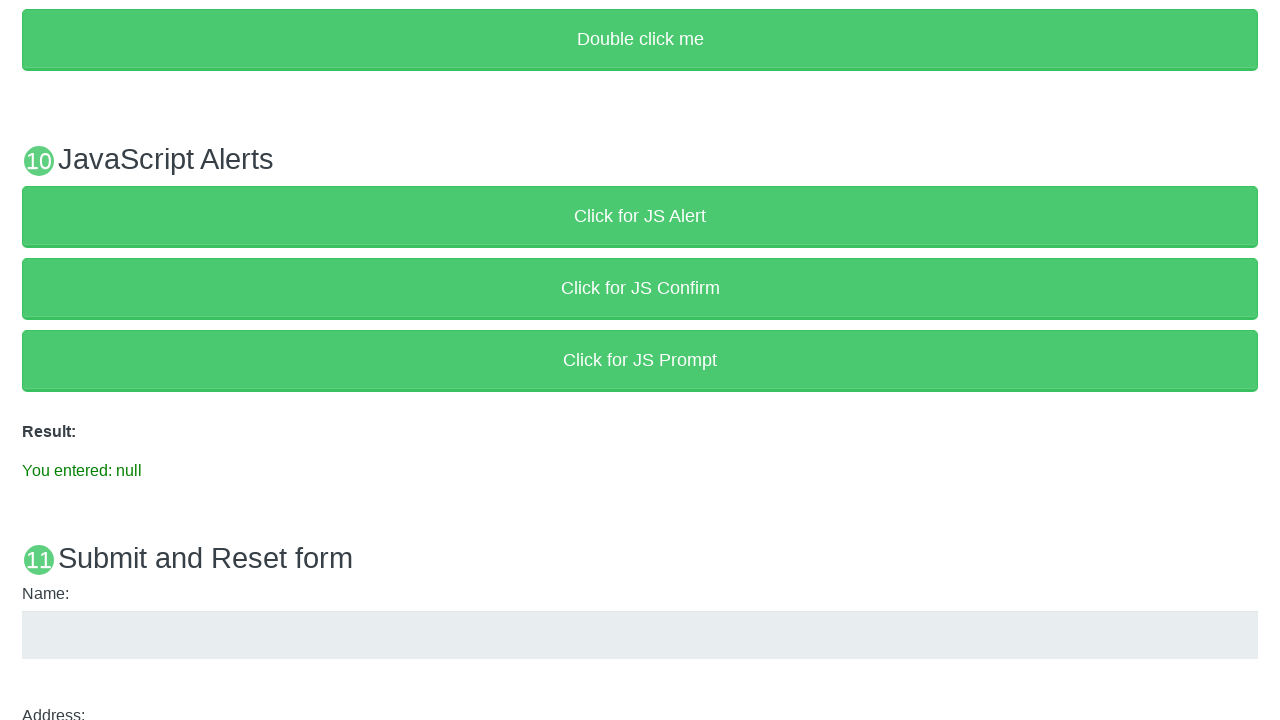

Verified result text displays 'You entered: null' after dismissing prompt
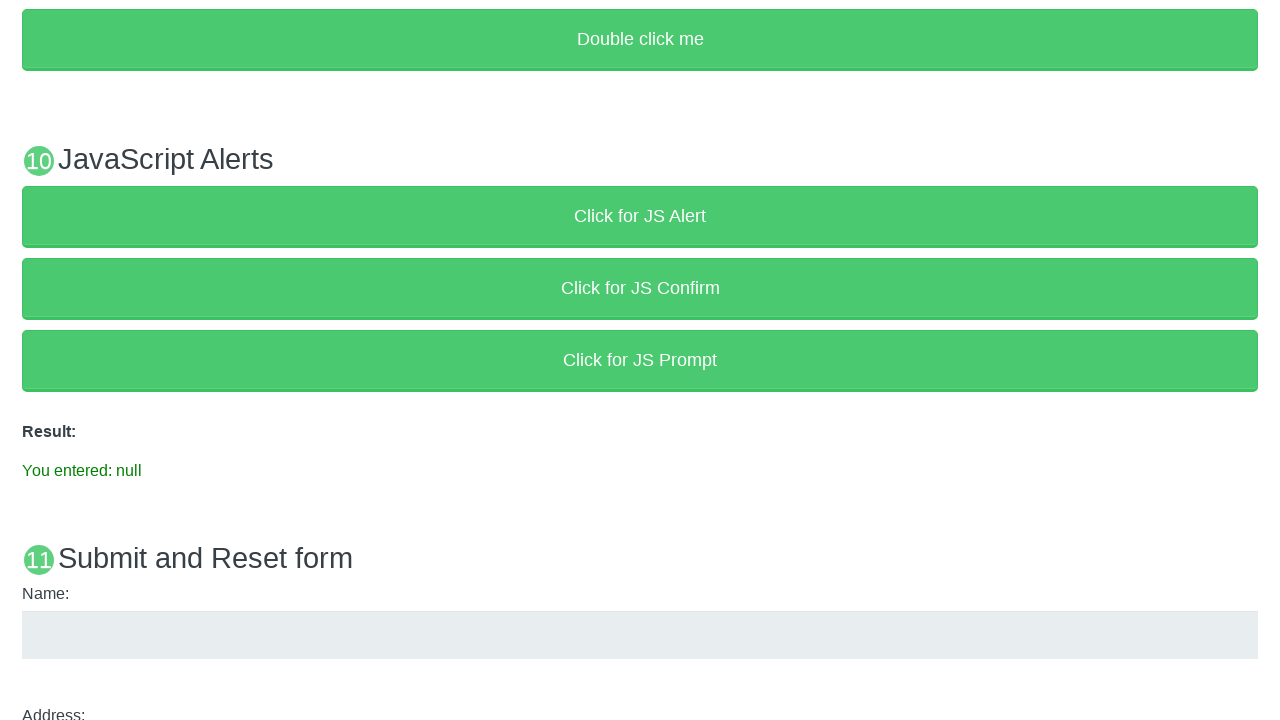

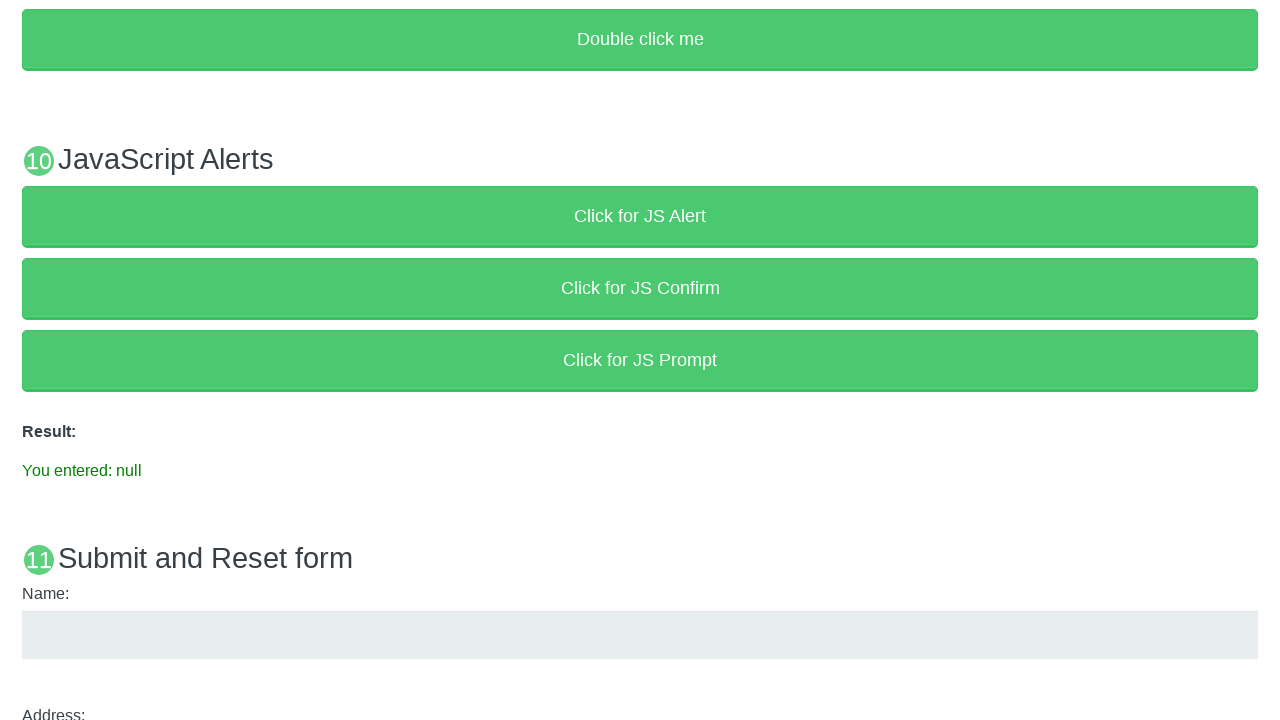